Tests GitHub search functionality by searching for a specific repository using the search bar

Starting URL: https://github.com

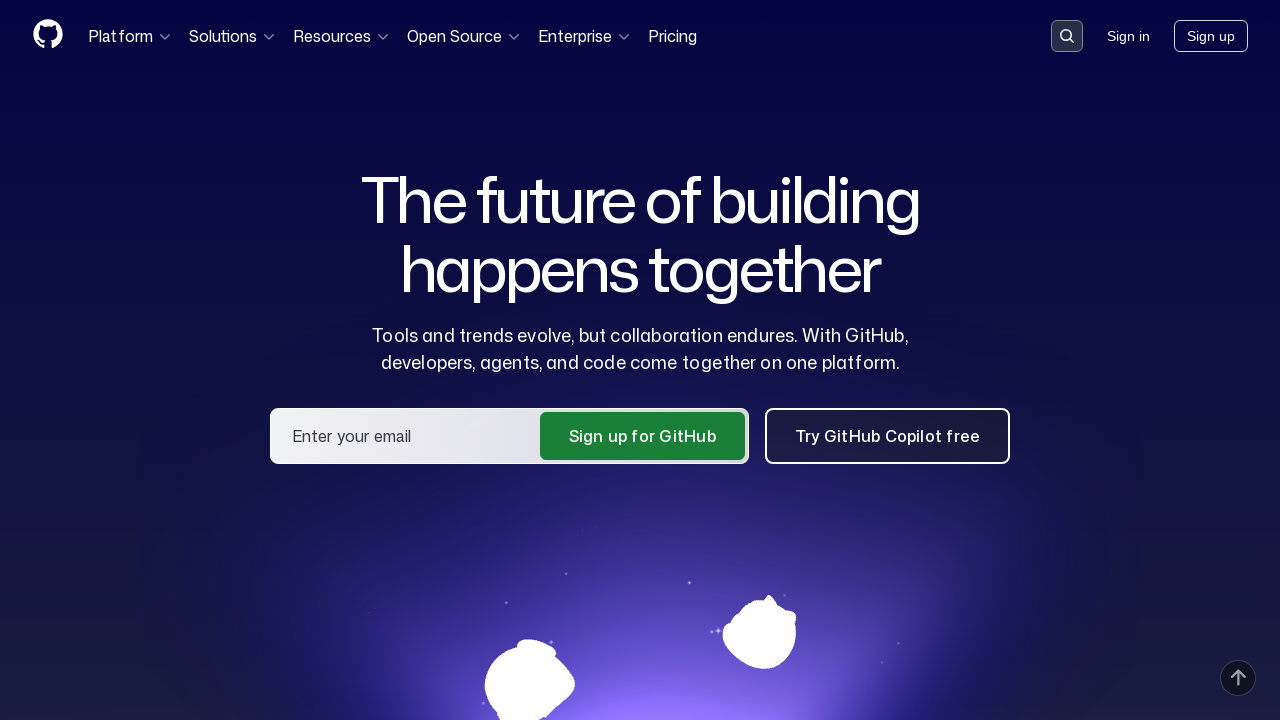

Clicked search button to open search input at (1067, 36) on button[data-target='qbsearch-input.inputButton']
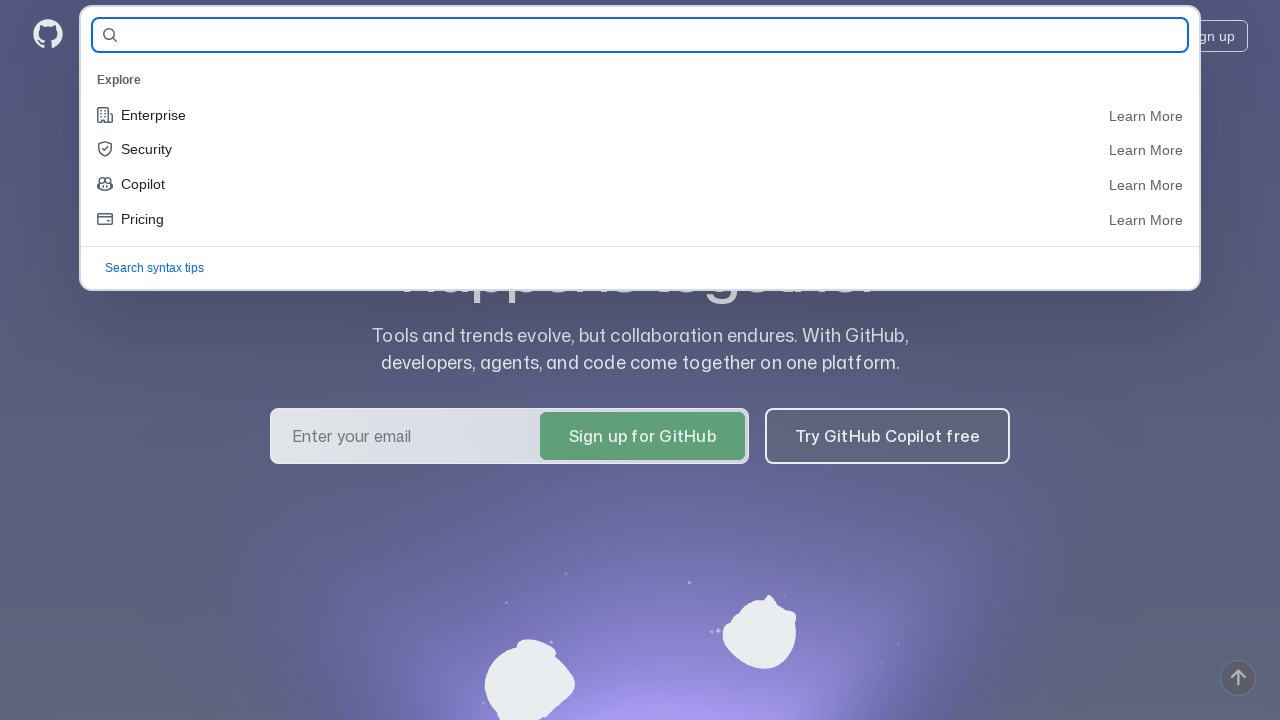

Filled search input with 'Suneks/breakingBadApp' on input[name='query-builder-test']
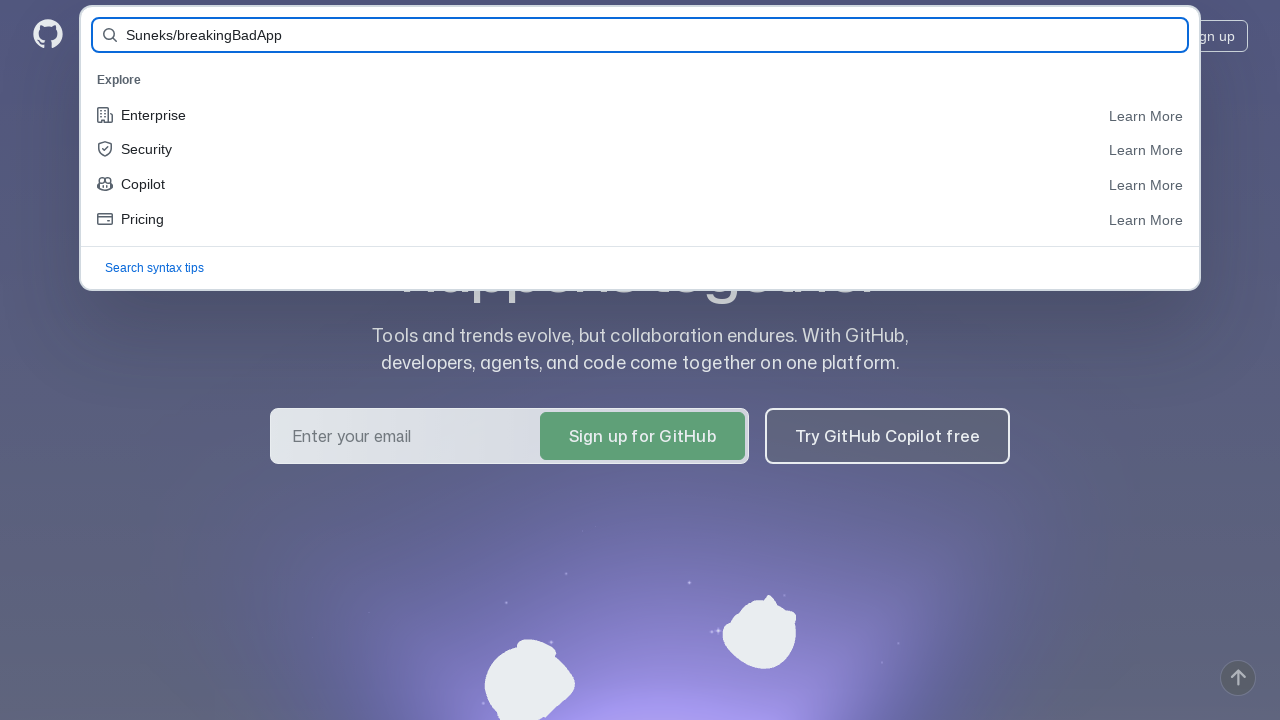

Pressed Enter to execute search
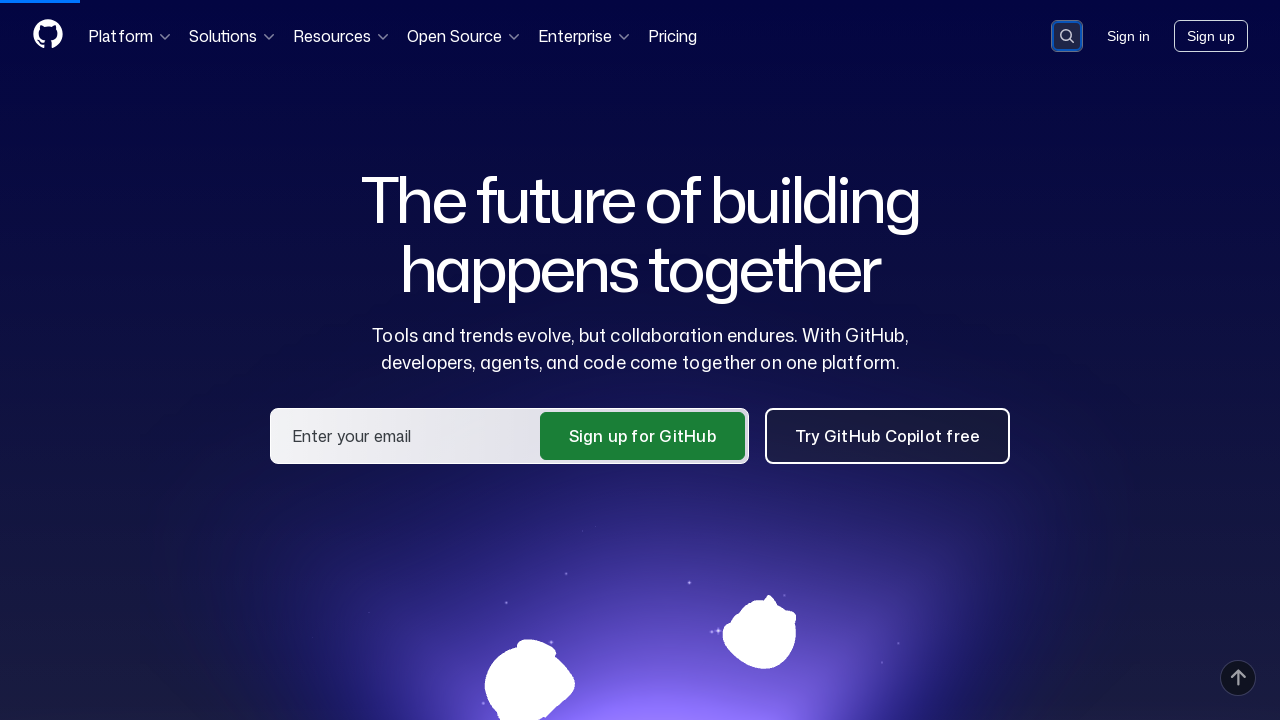

Search results loaded successfully
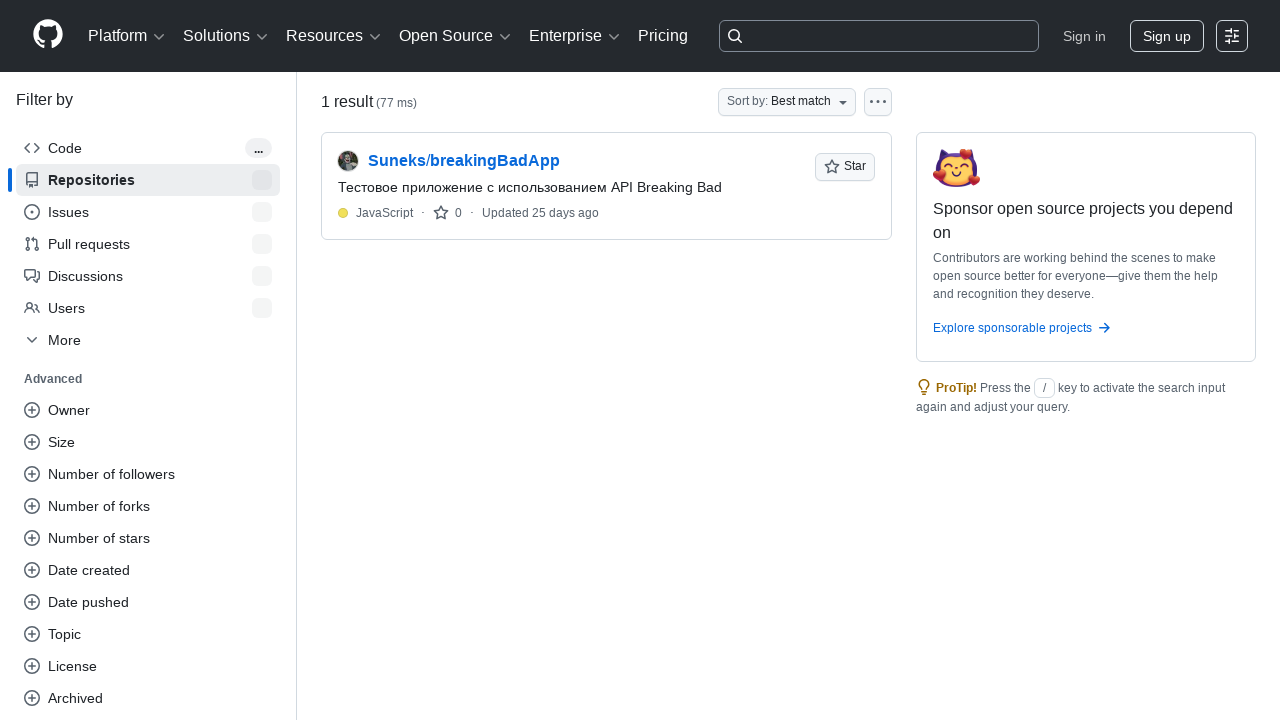

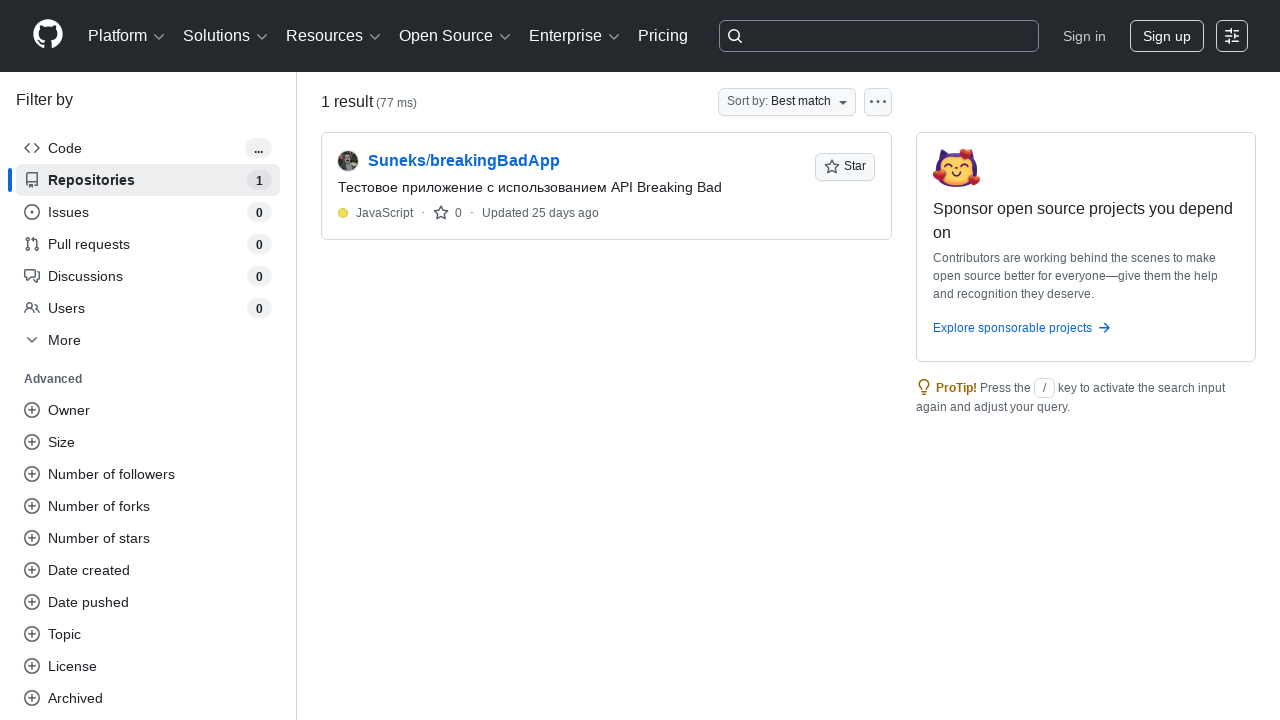